Performs a drag-and-drop action by offset, dragging an element to specific x,y coordinates

Starting URL: https://crossbrowsertesting.github.io/drag-and-drop

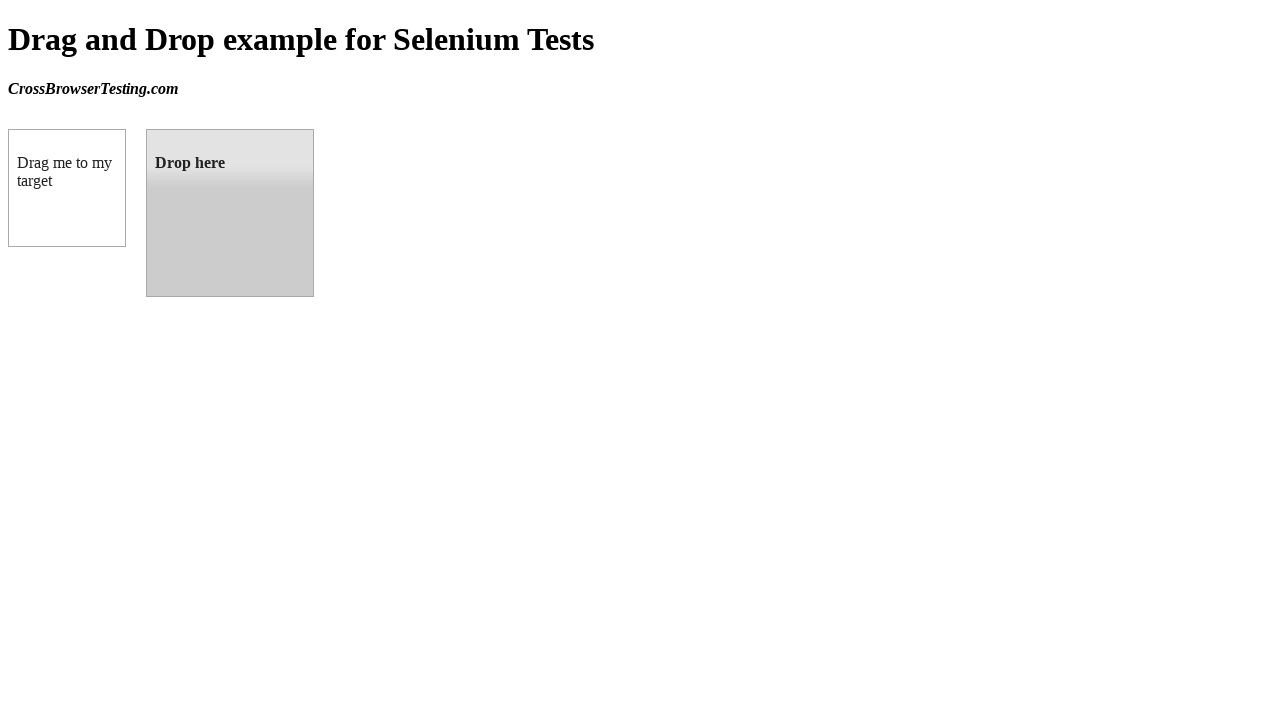

Located draggable element with id 'draggable'
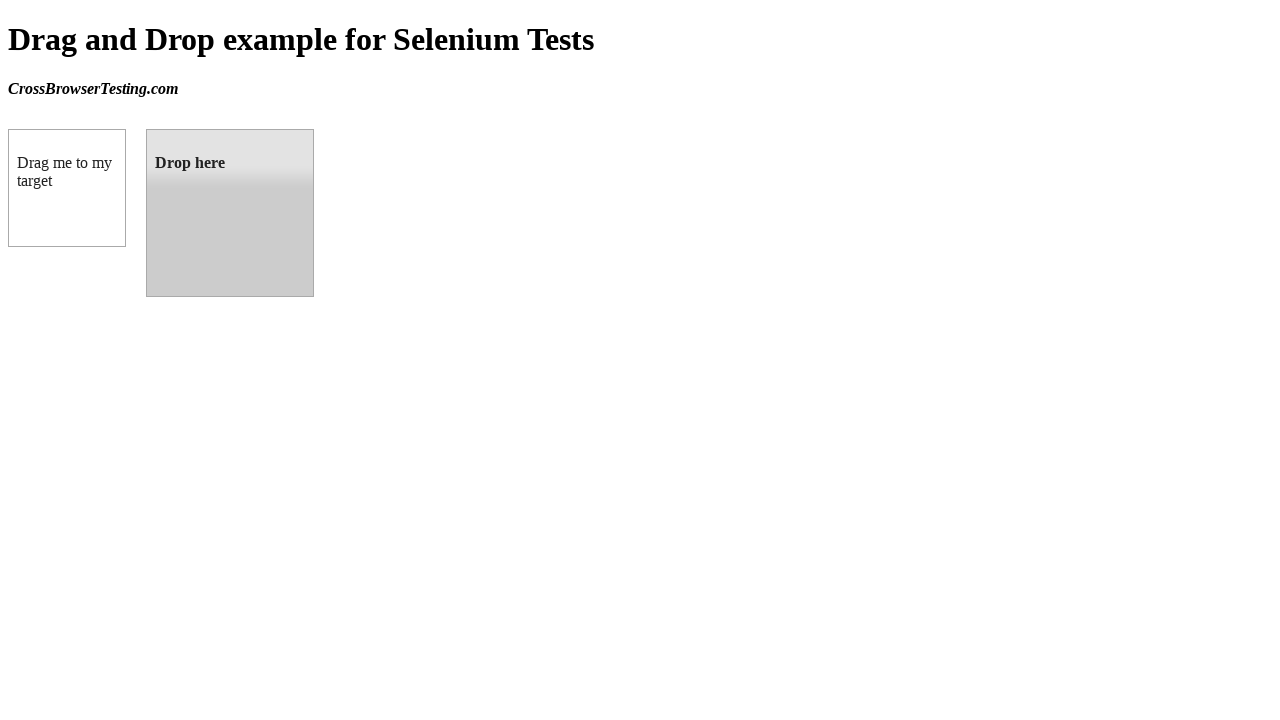

Located droppable element with id 'droppable'
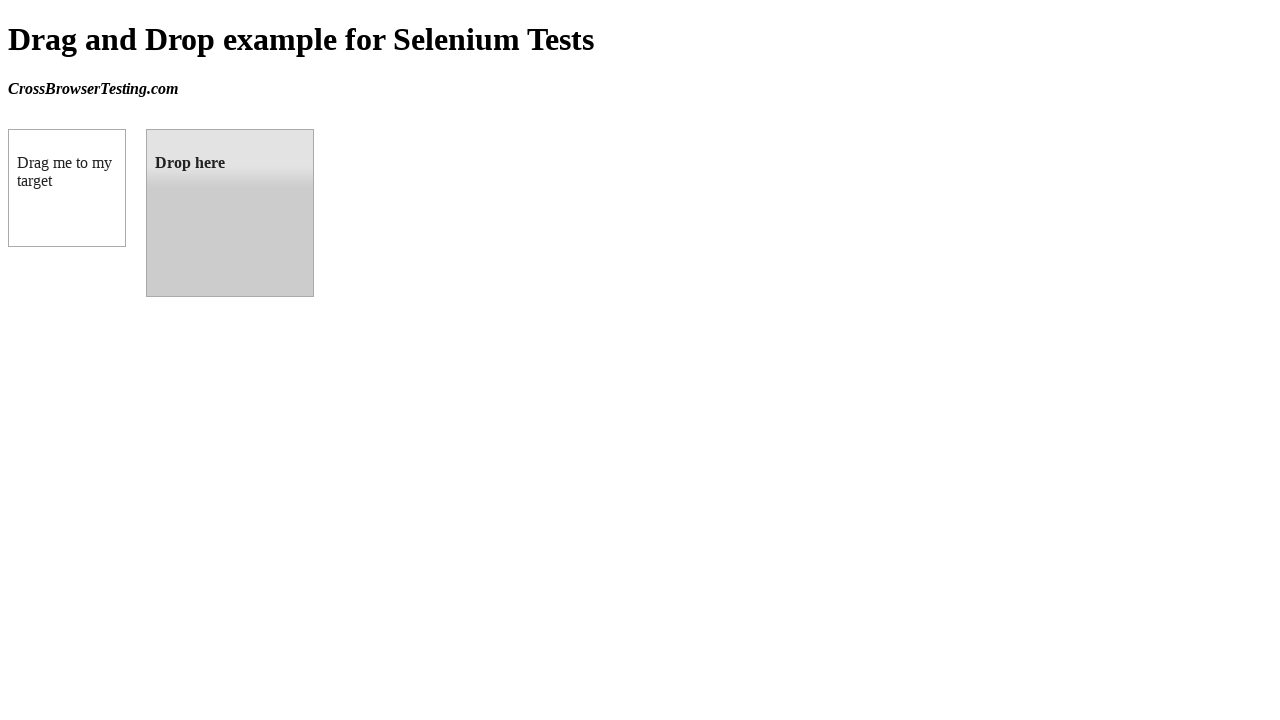

Retrieved bounding box of target droppable element
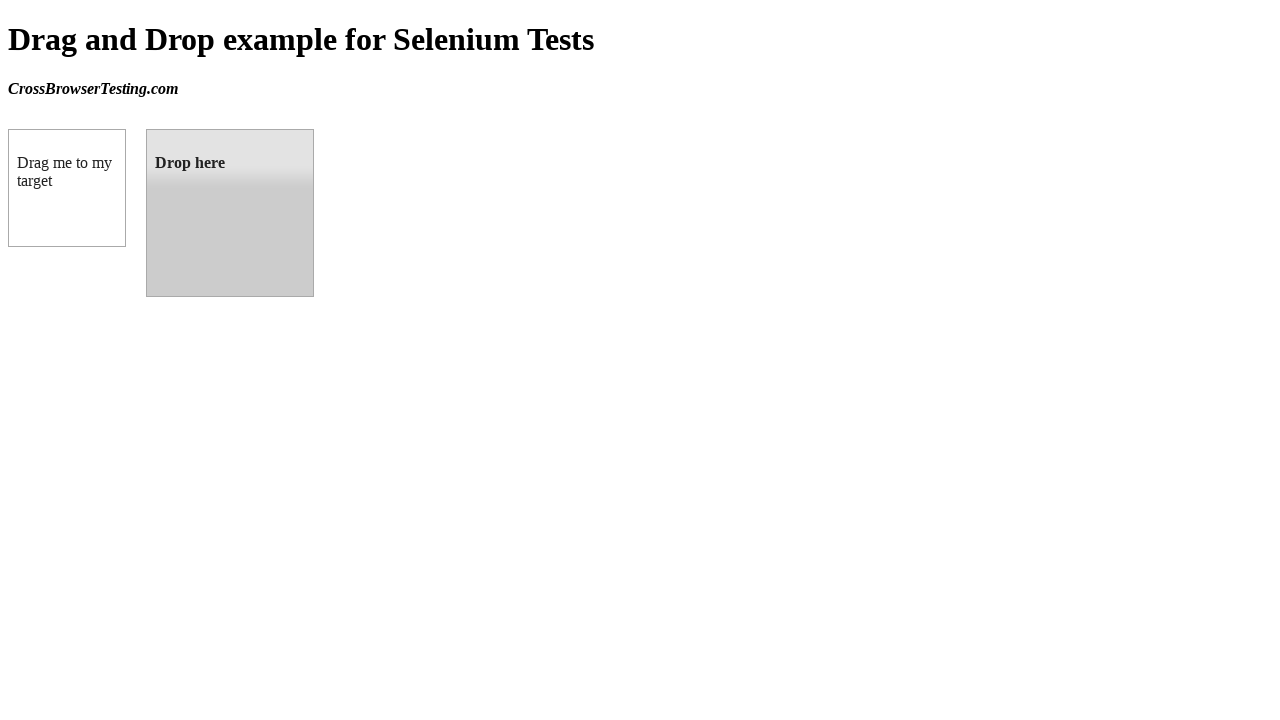

Performed drag-and-drop action from draggable to droppable element at (230, 213)
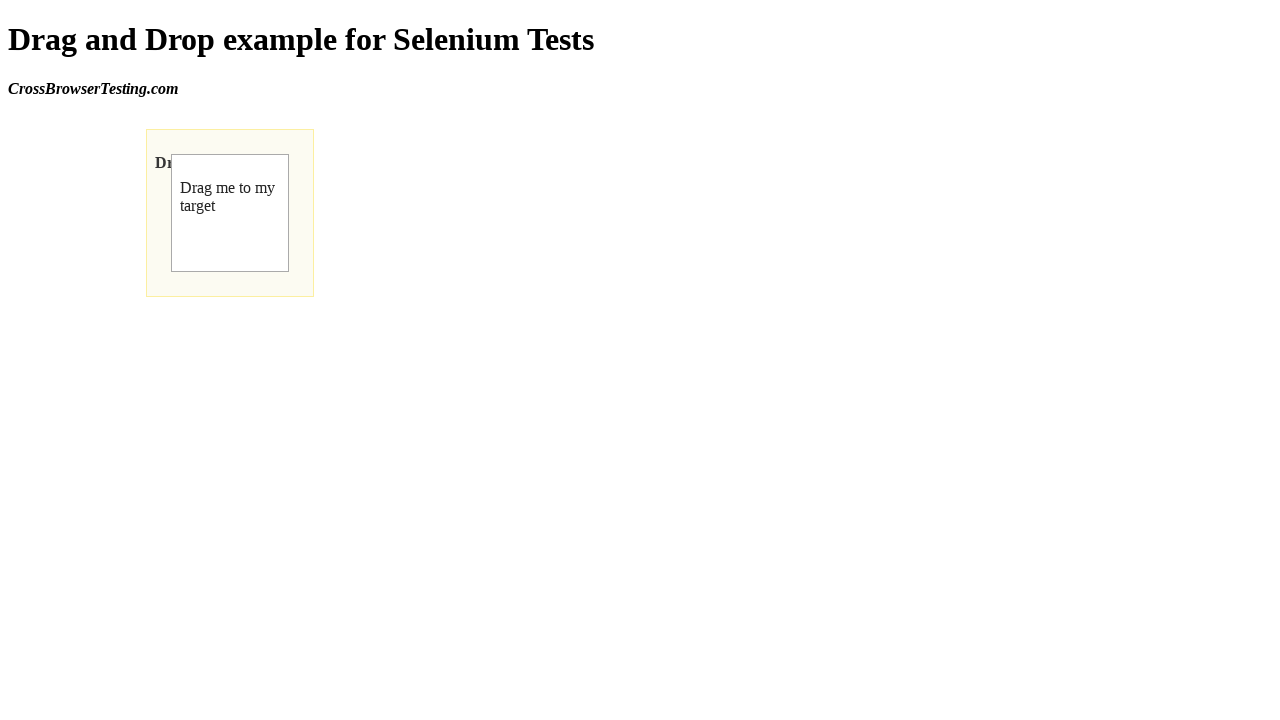

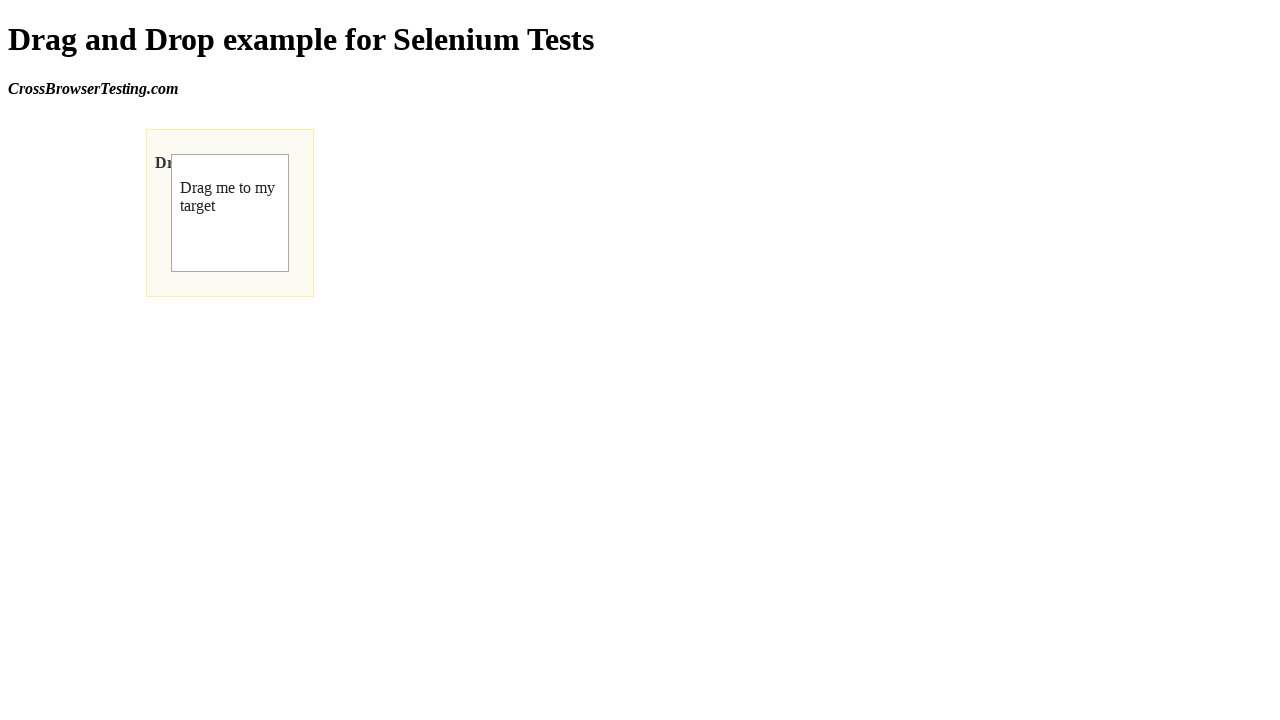